Tests alert handling with waits by scrolling to the timer alert button, clicking it, and accepting the alert that appears after a delay

Starting URL: https://demoqa.com/alerts

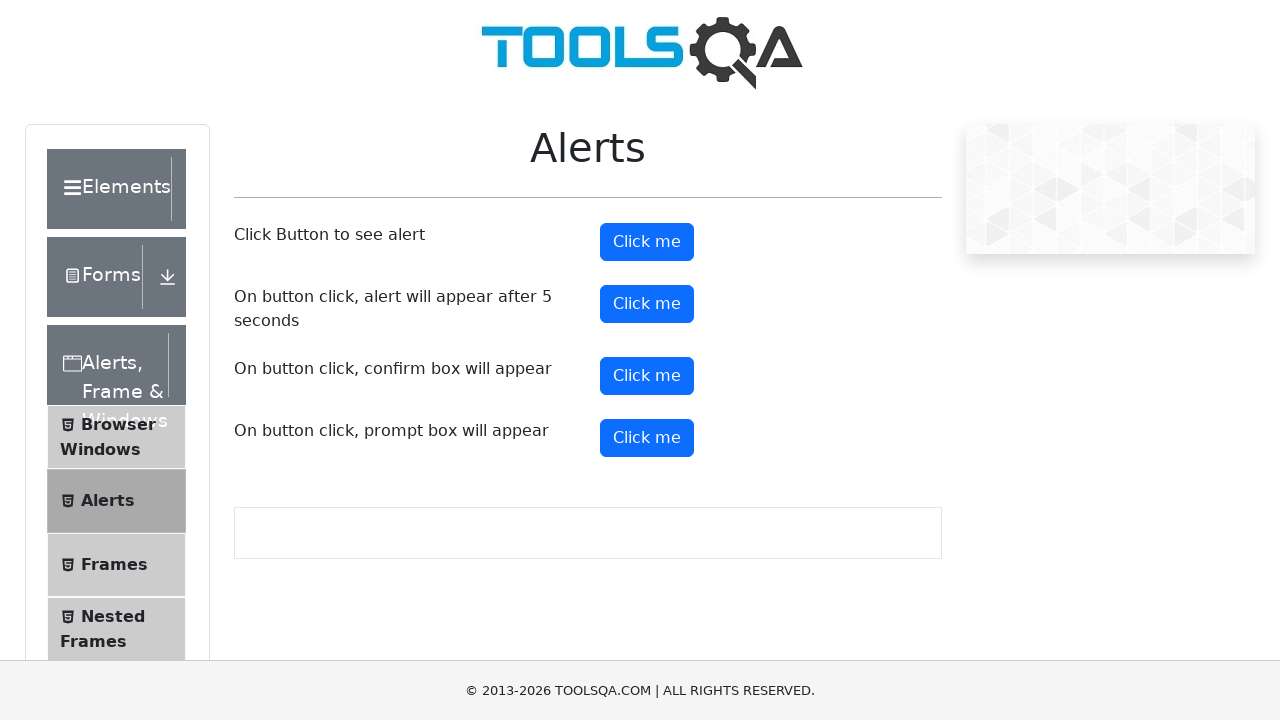

Scrolled to bottom of page
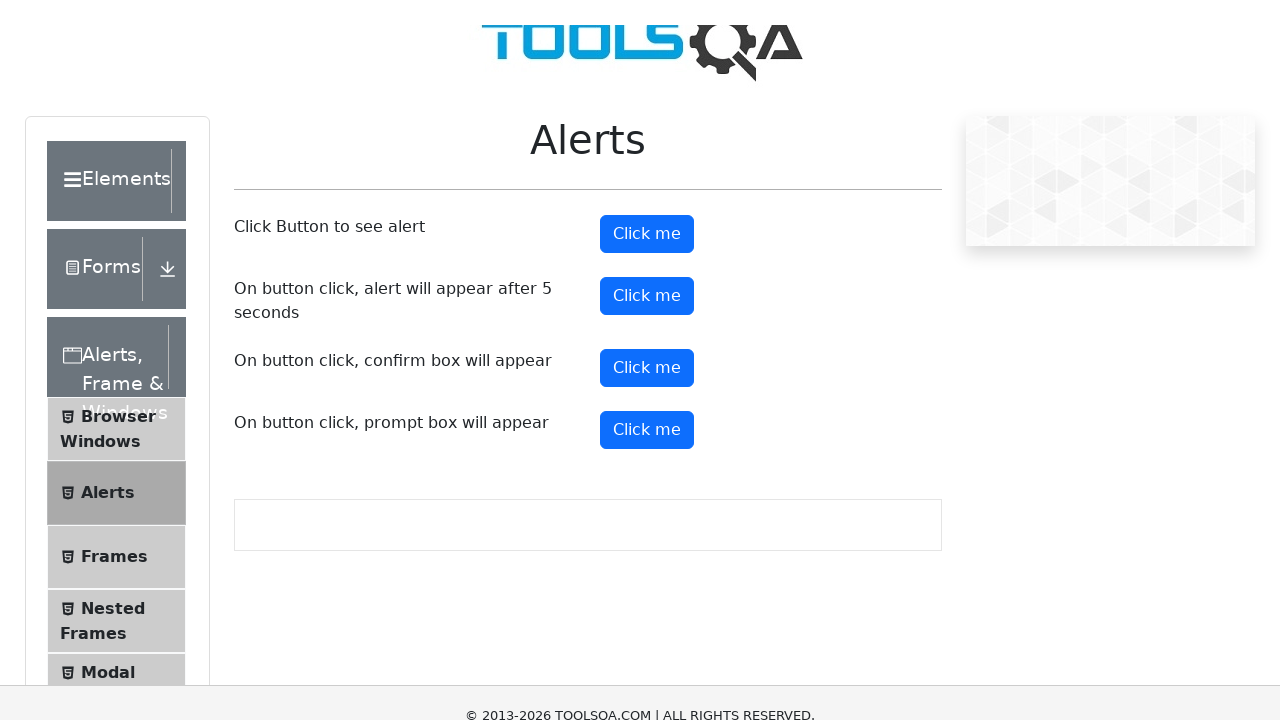

Timer alert button became visible
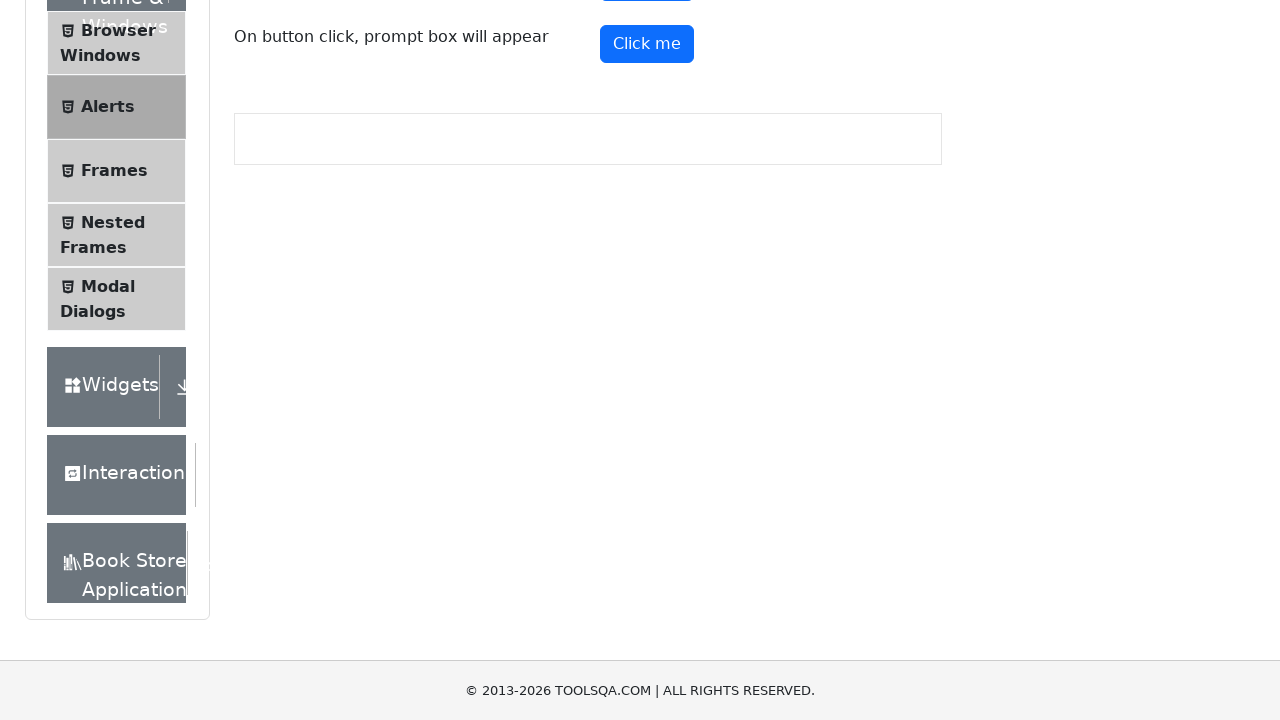

Set up dialog handler to accept alerts
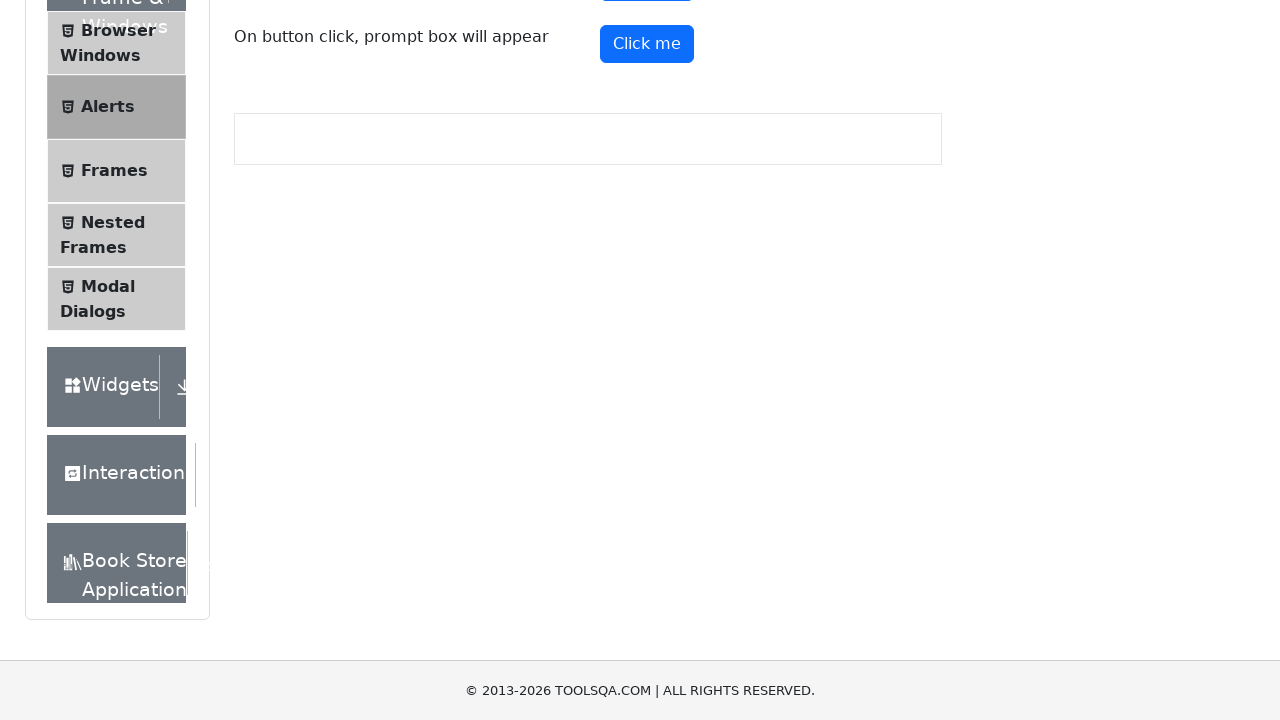

Clicked timer alert button at (647, 304) on button#timerAlertButton
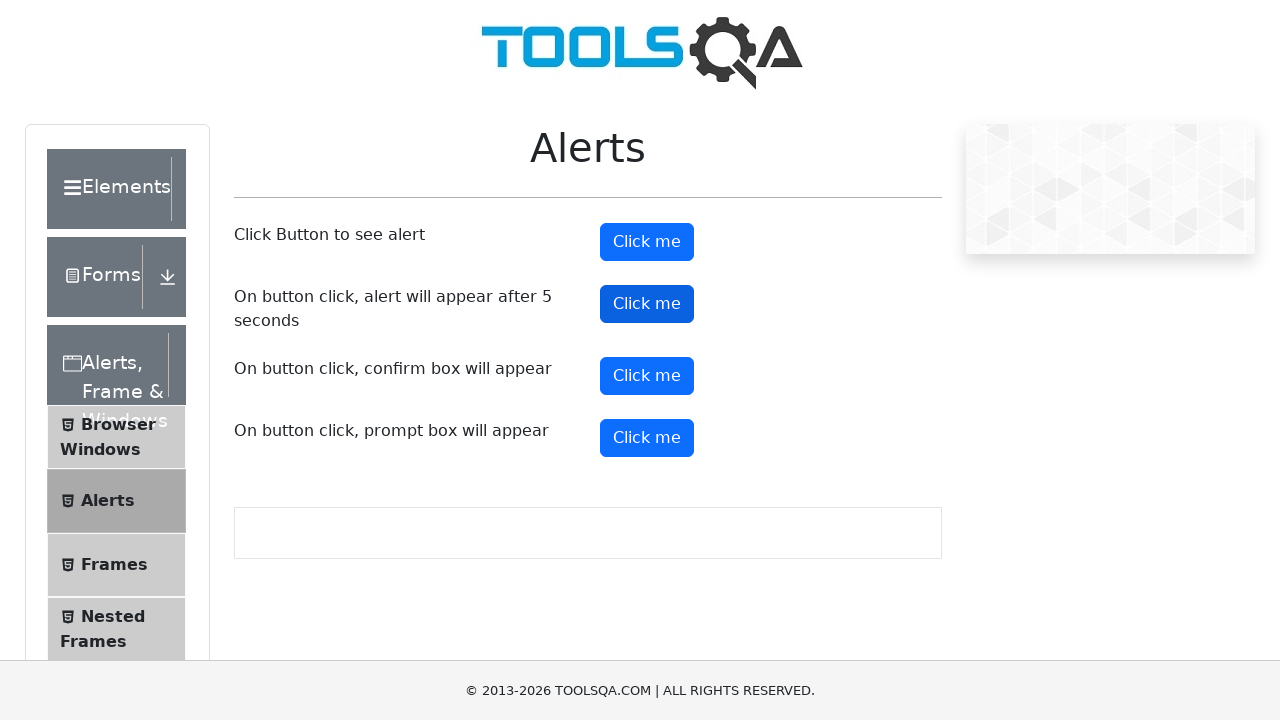

Waited 6 seconds for alert to appear and be handled
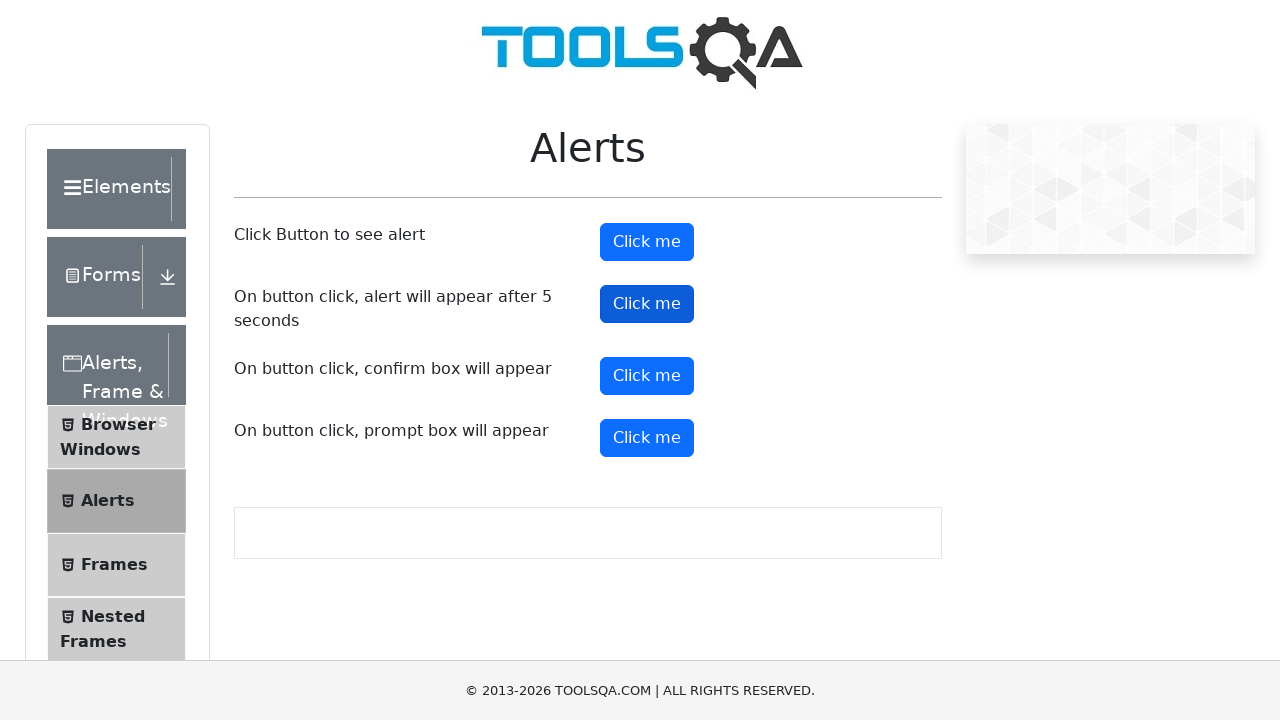

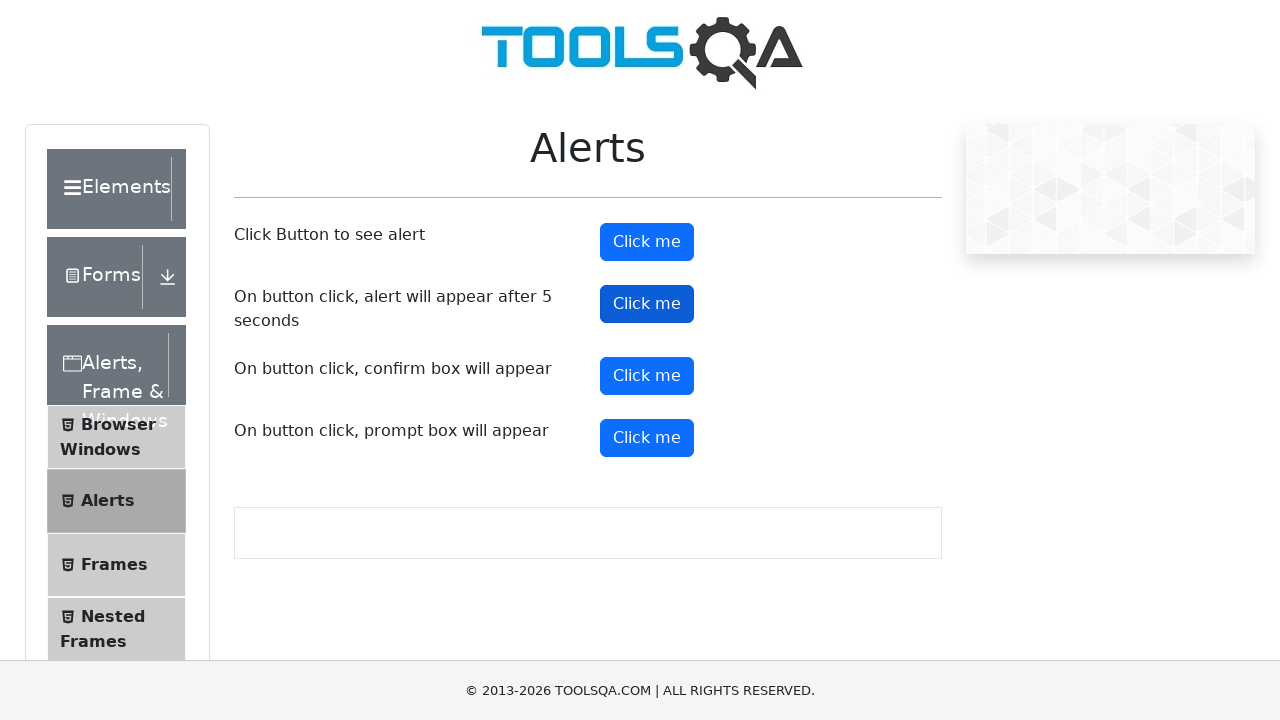